Tests JavaScript alert popup handling by triggering an alert, reading its text, and accepting it

Starting URL: https://the-internet.herokuapp.com/javascript_alerts

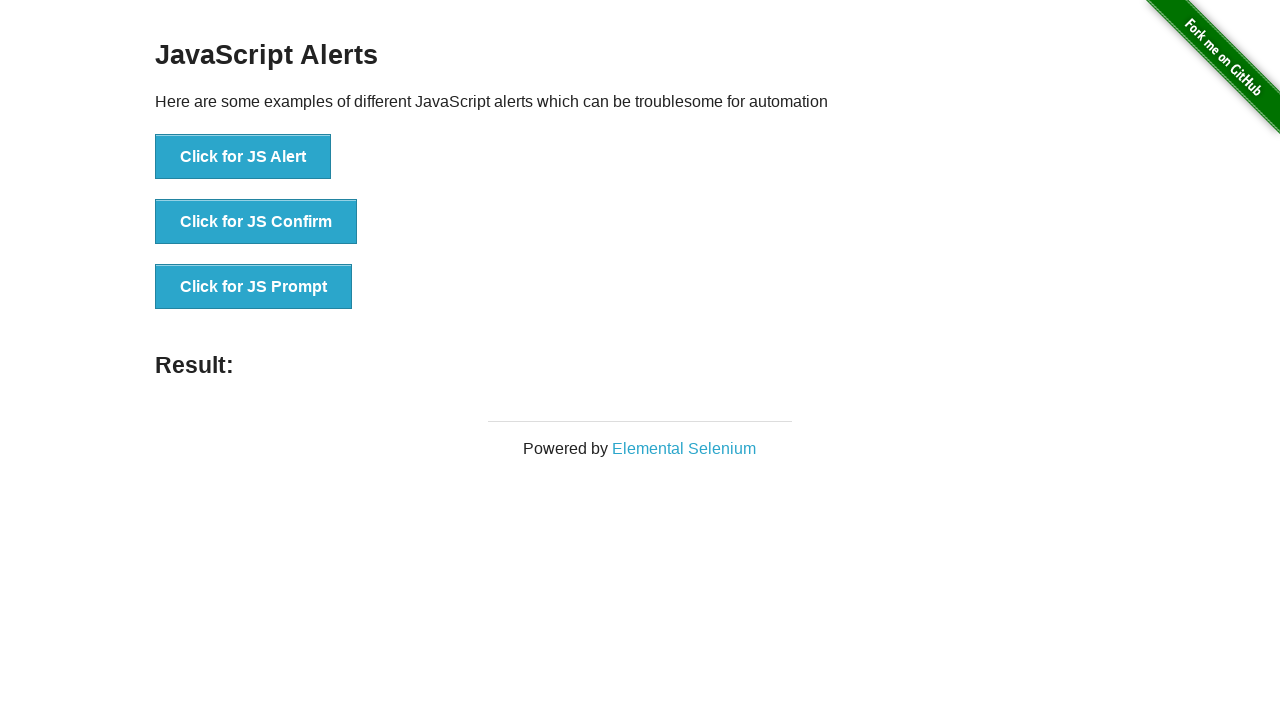

Clicked button to trigger JavaScript alert at (243, 157) on xpath=//button[text()='Click for JS Alert']
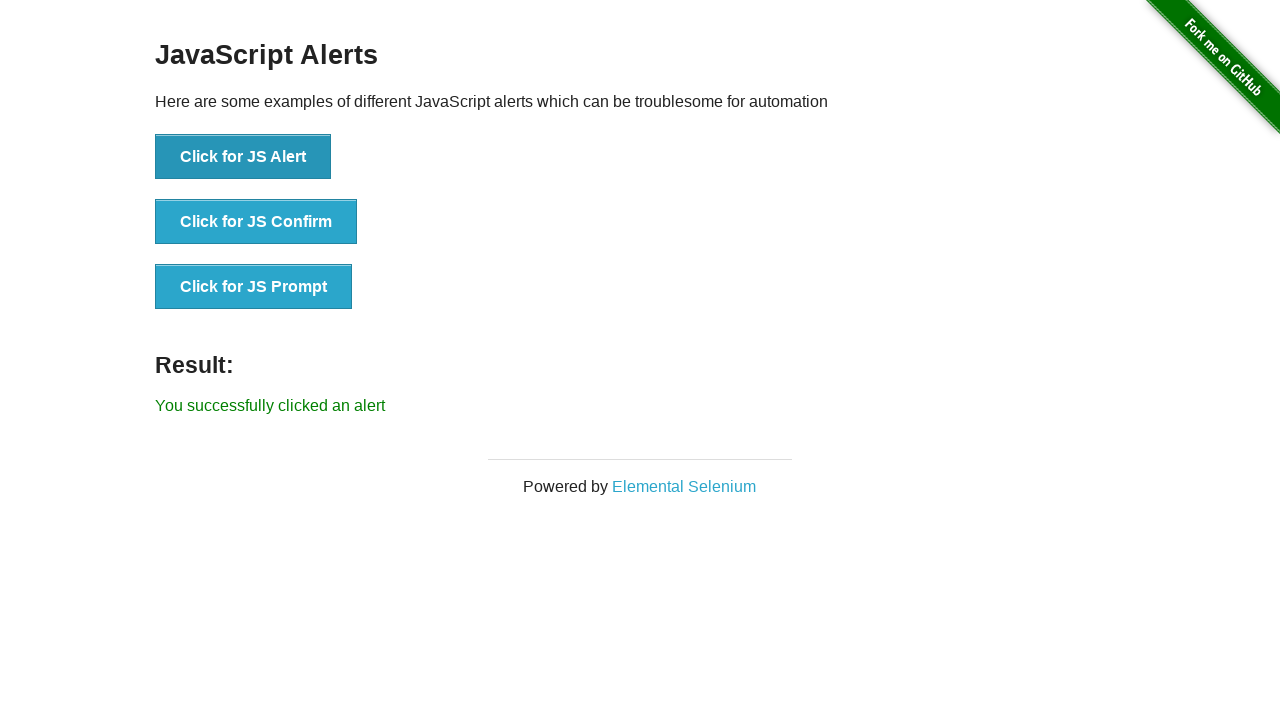

Set up dialog handler to accept alert
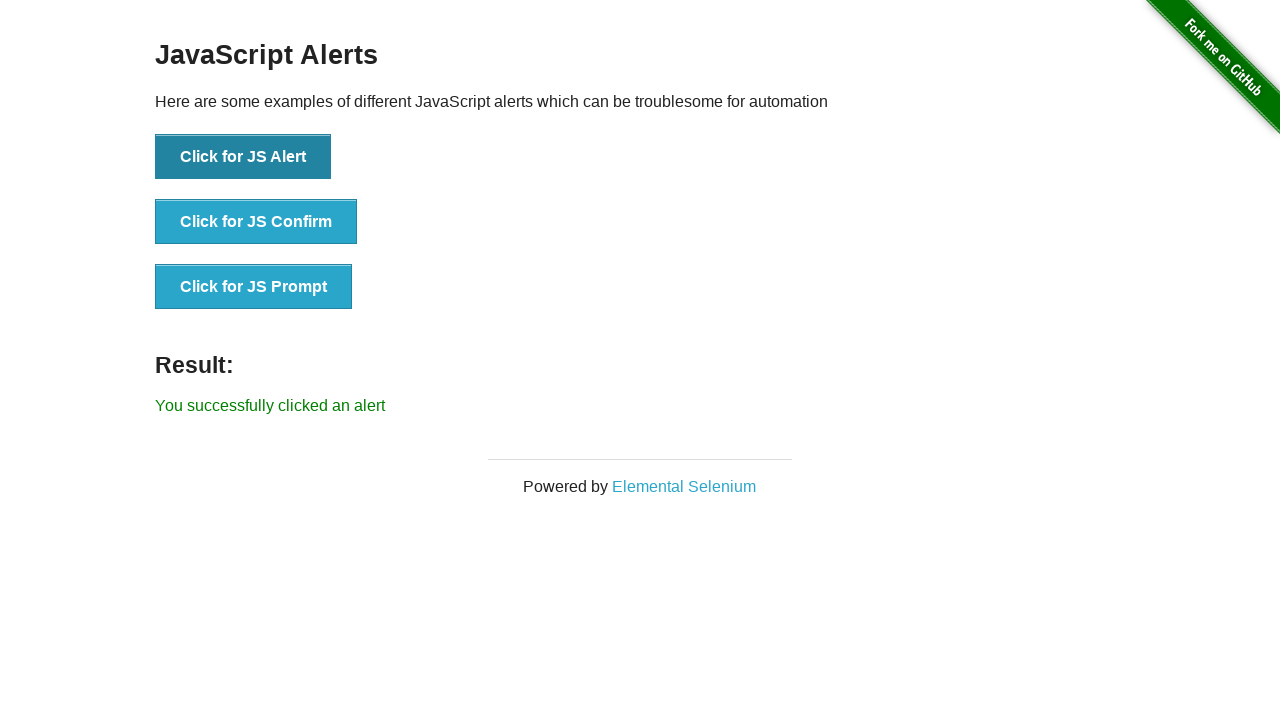

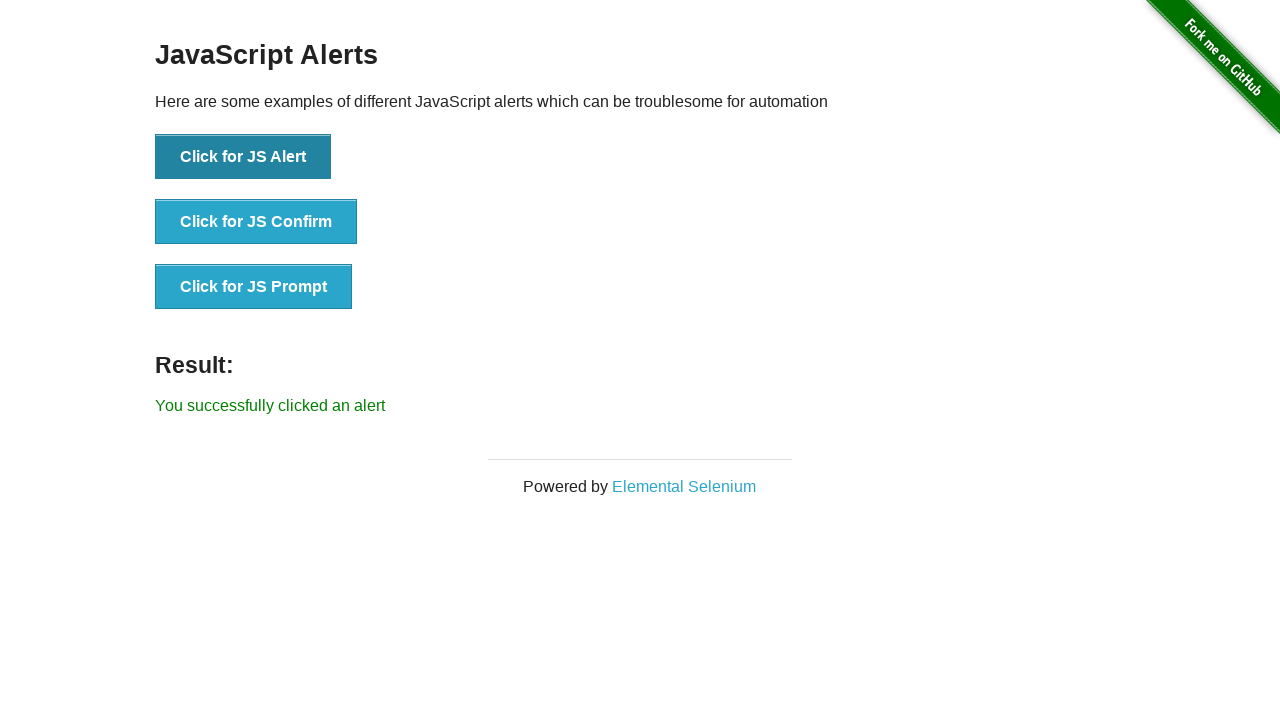